Tests triangle validator error handling when side 1 is not a number by entering a letter instead of a numeric value

Starting URL: https://testpages.eviltester.com/styled/apps/triangle/triangle001.html

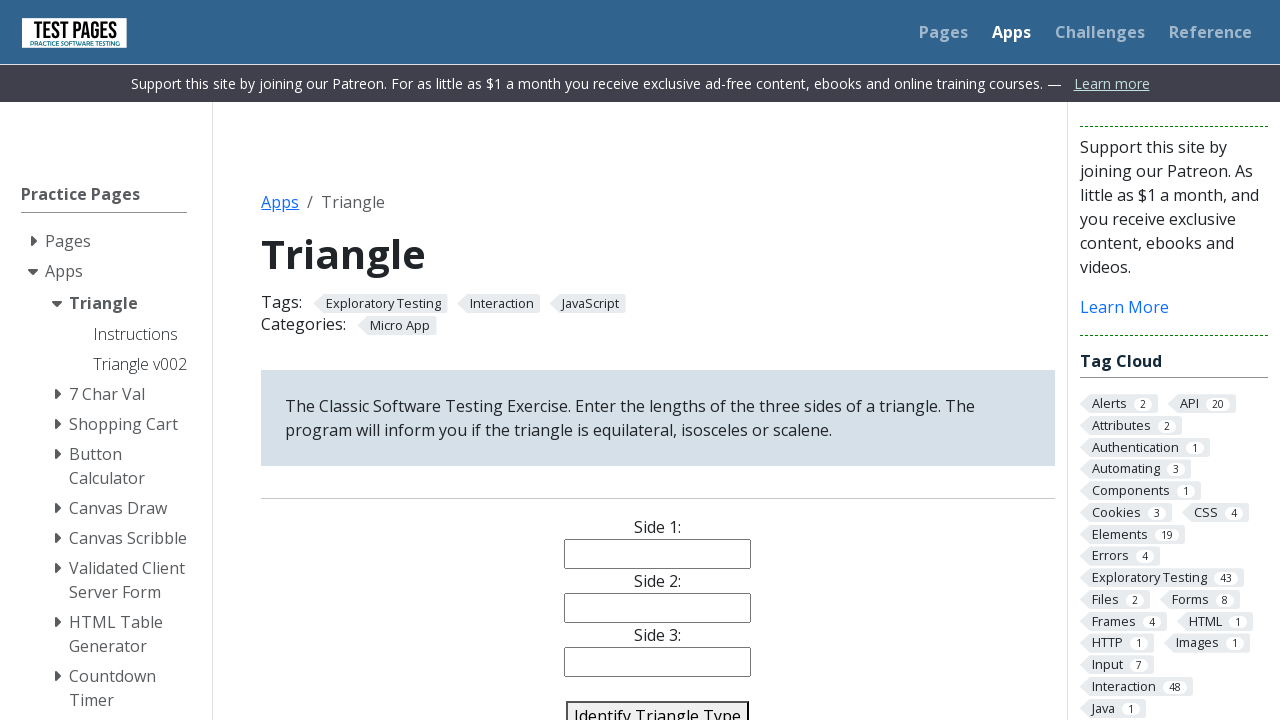

Navigated to triangle validator application
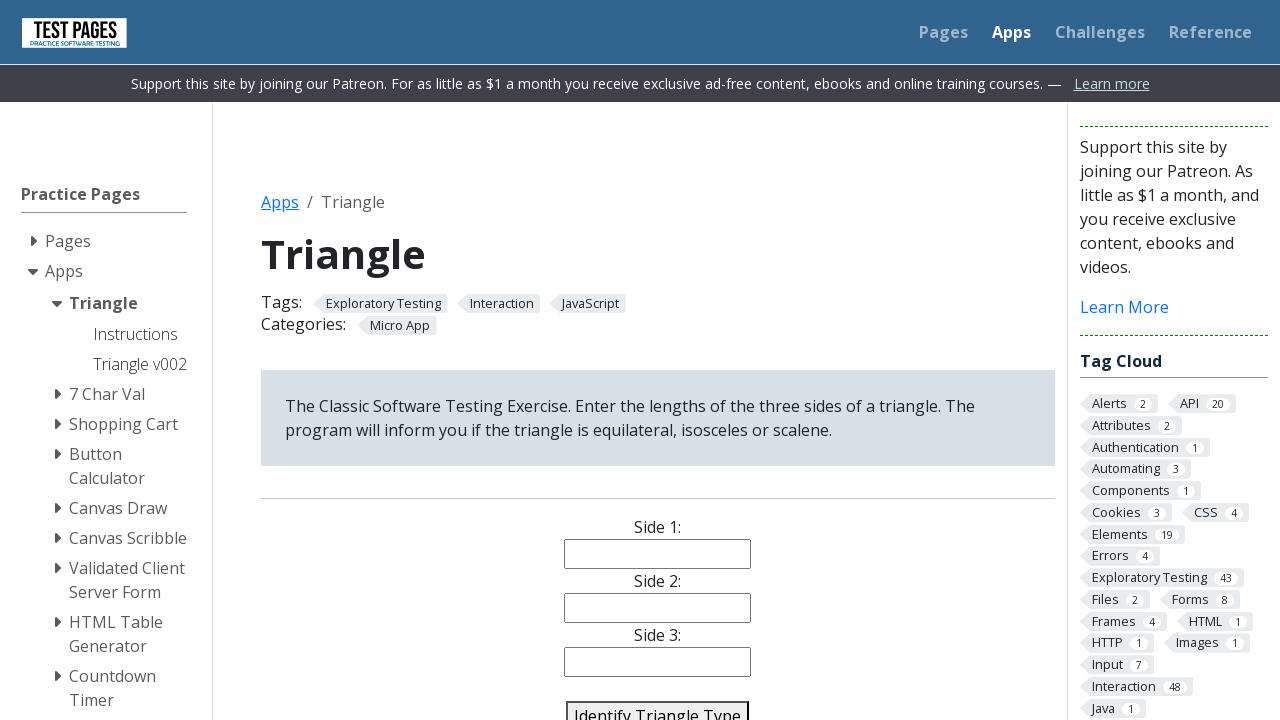

Filled side 1 field with non-numeric value 'a' on #side1
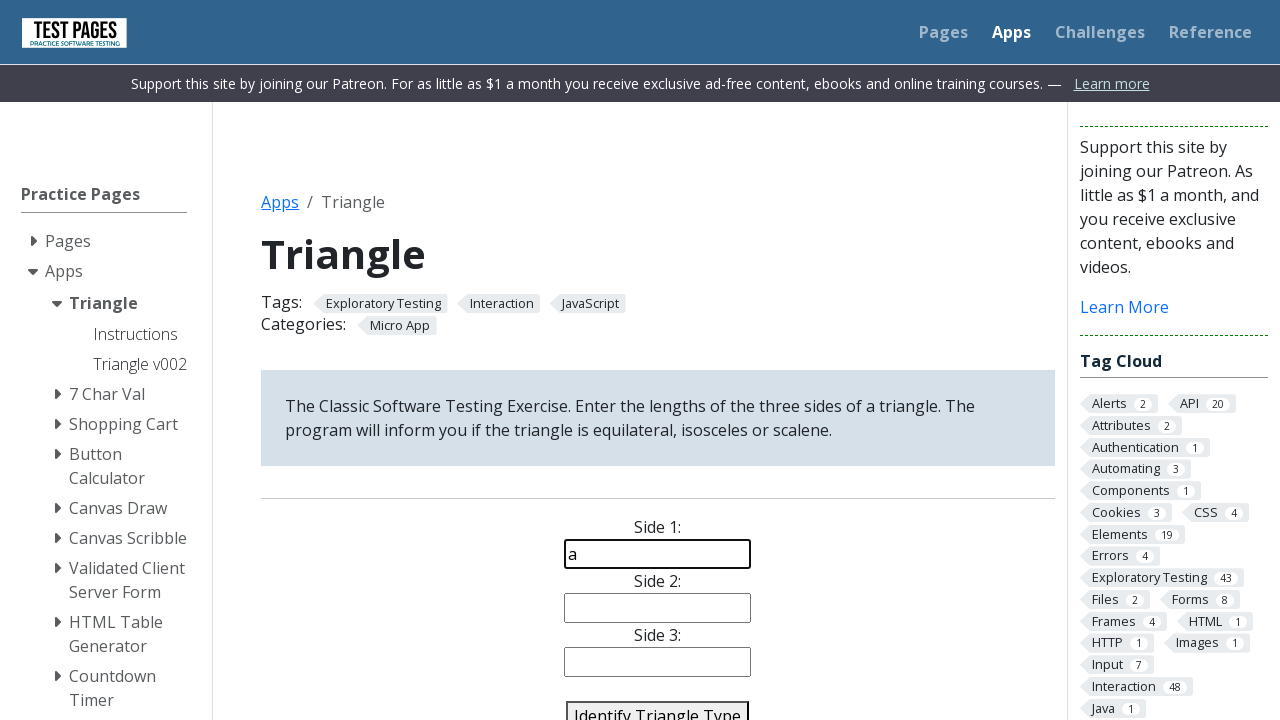

Filled side 2 field with valid number '2' on #side2
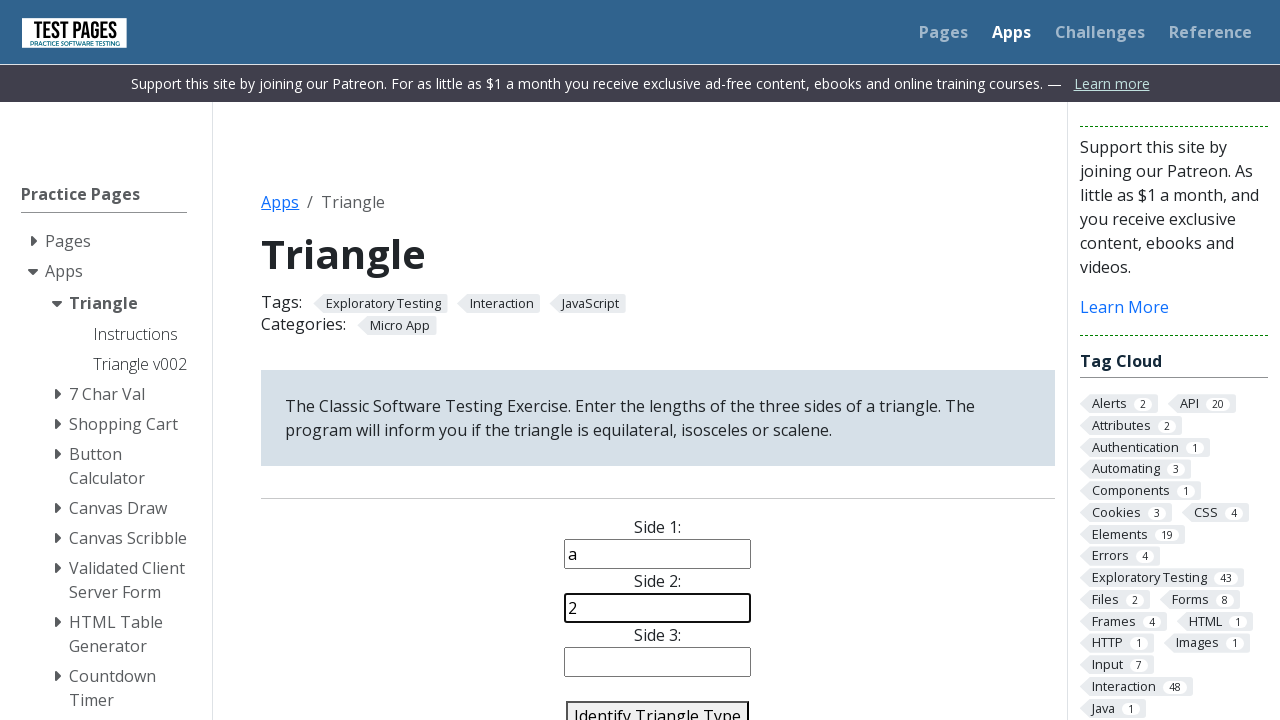

Filled side 3 field with valid number '2' on #side3
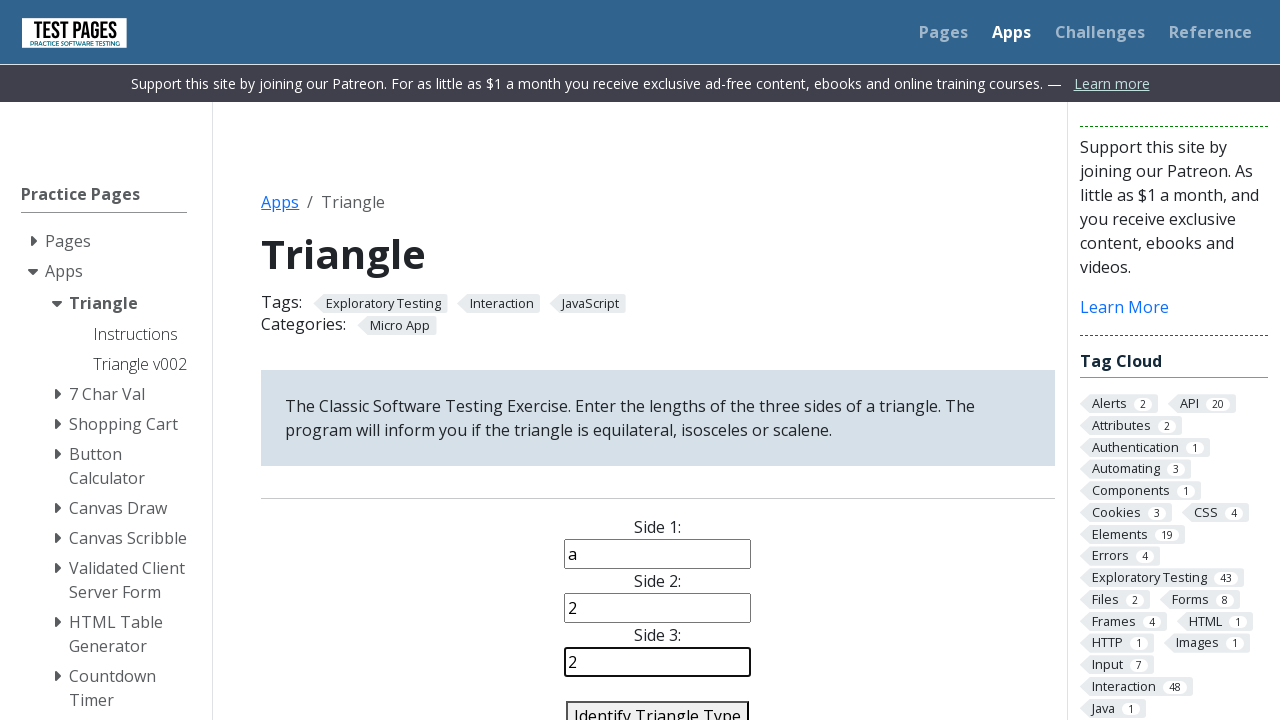

Clicked identify triangle button to validate input at (658, 705) on #identify-triangle-action
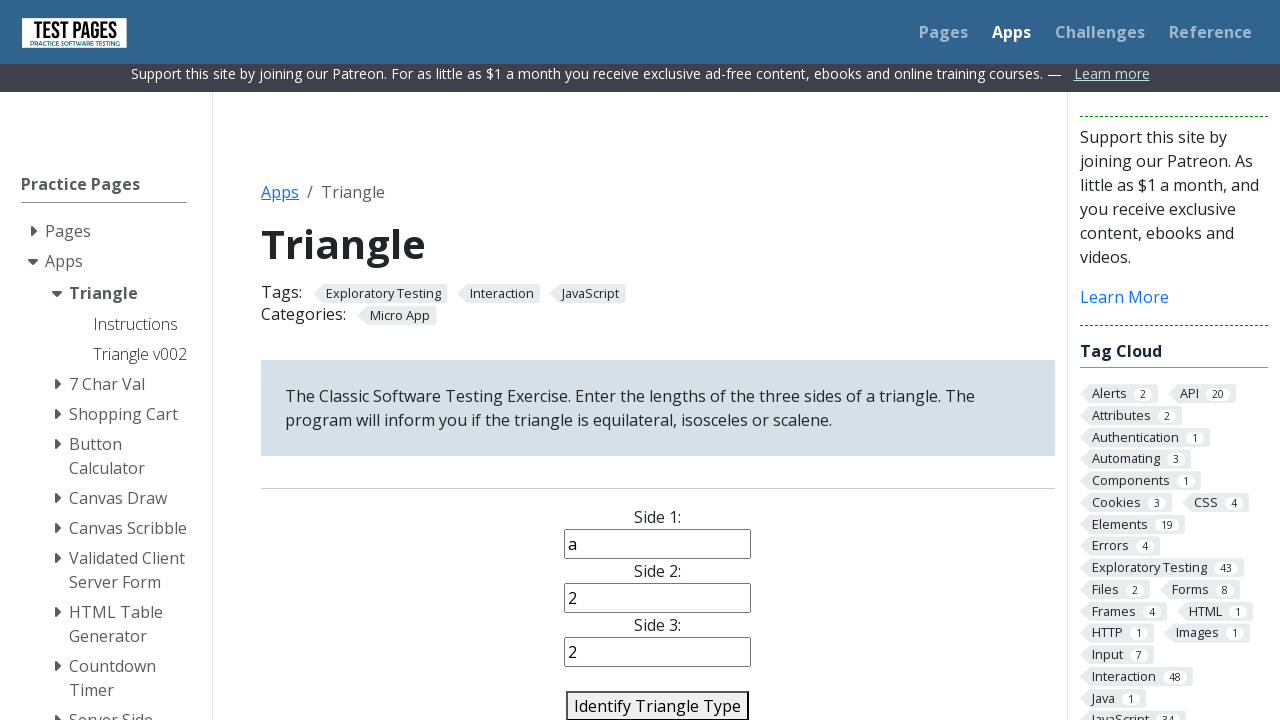

Triangle validator result appeared on page
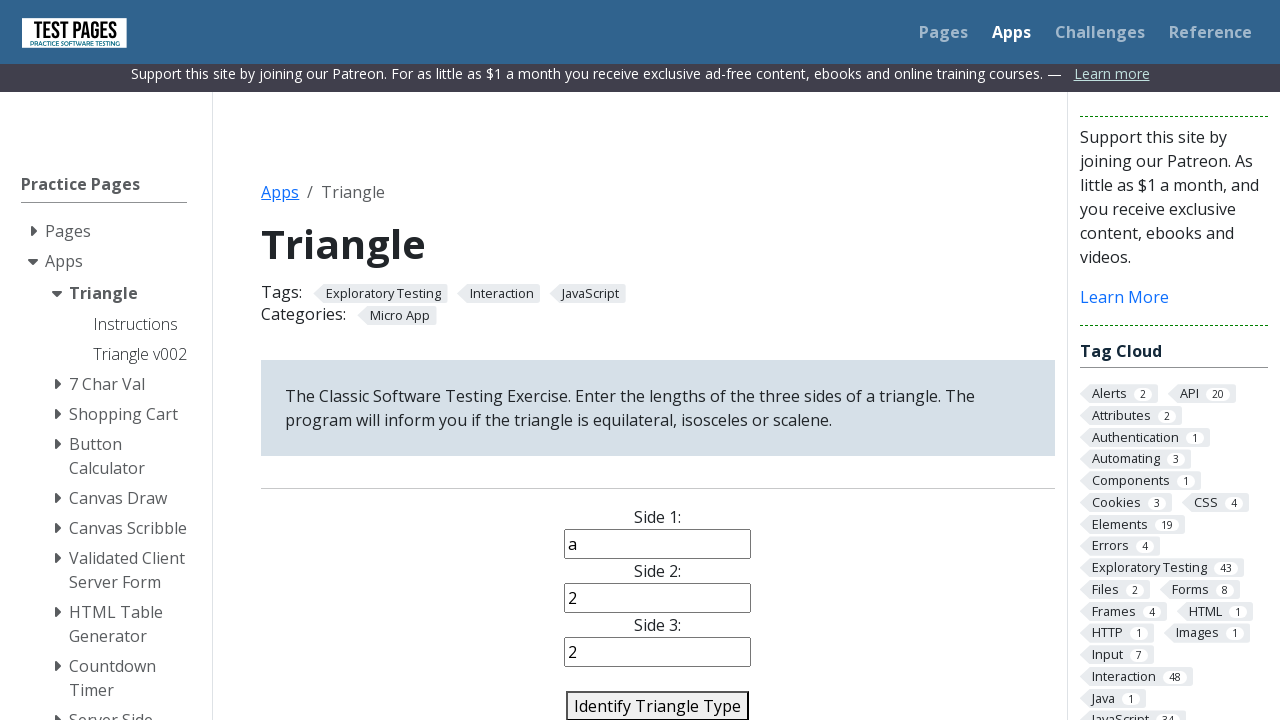

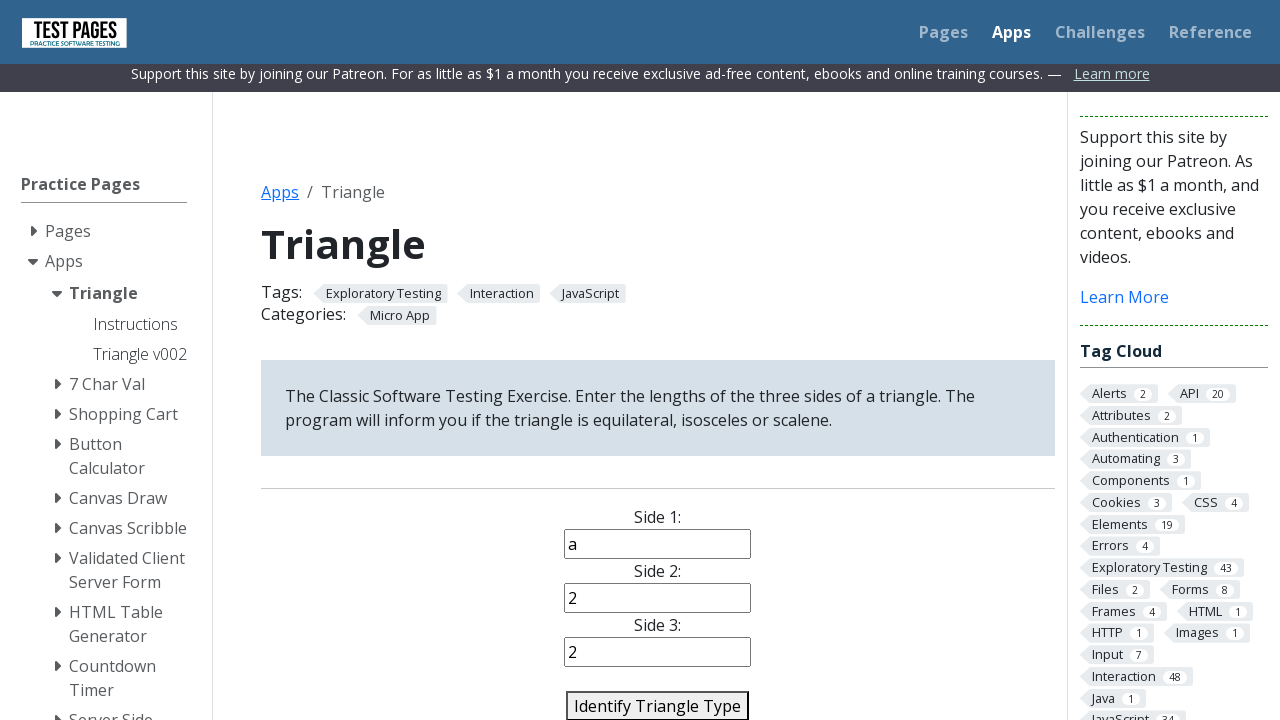